Tests file upload functionality by selecting a file and submitting the upload form, then verifies successful upload message

Starting URL: https://the-internet.herokuapp.com/upload

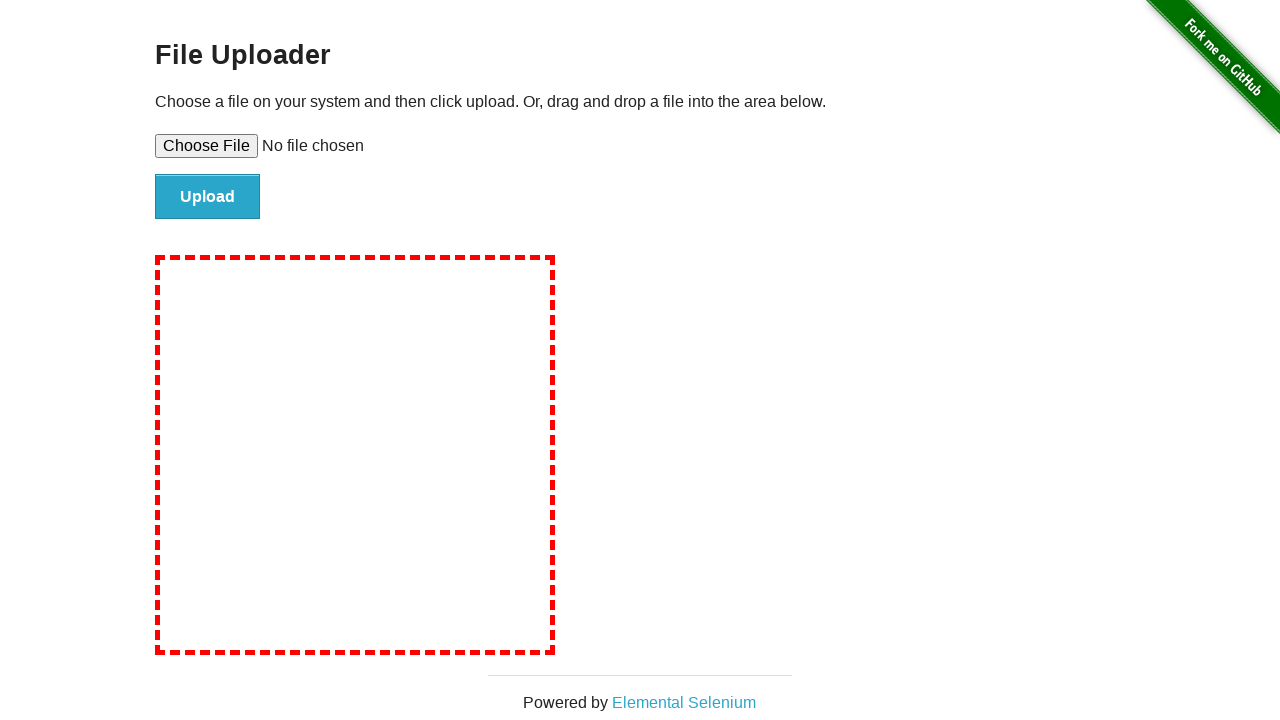

Created temporary test file for upload
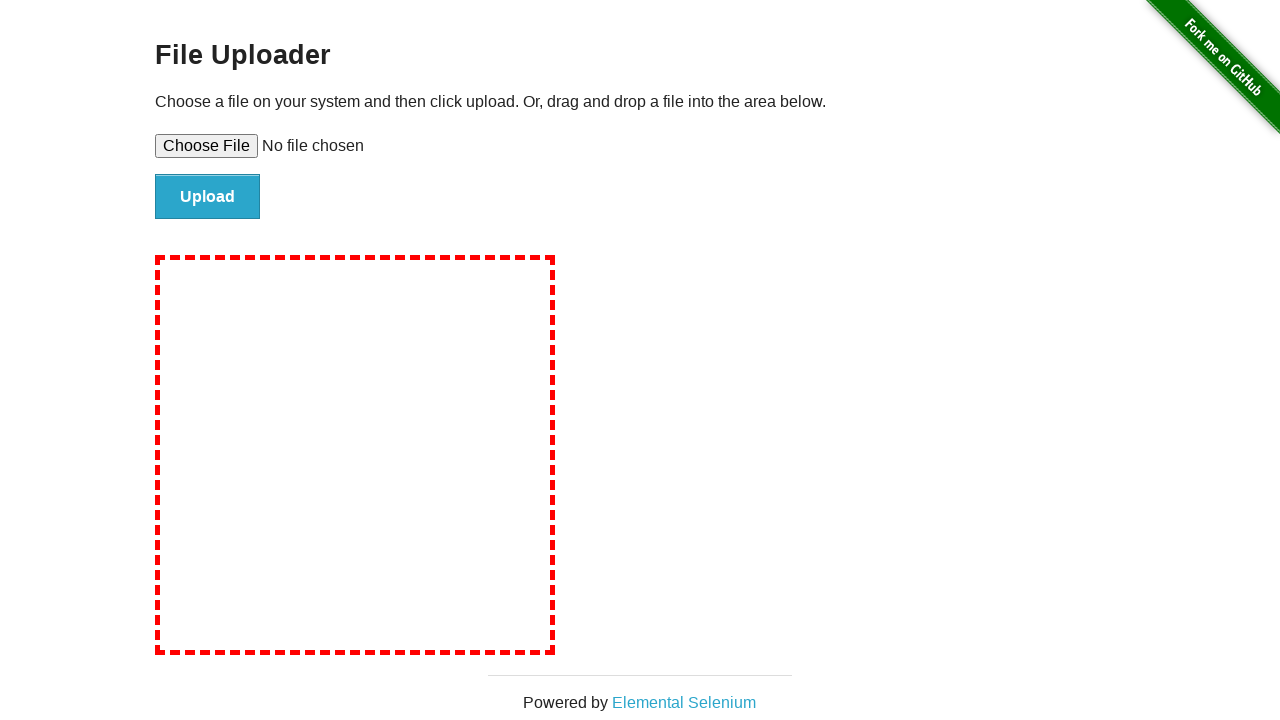

Selected test file for upload
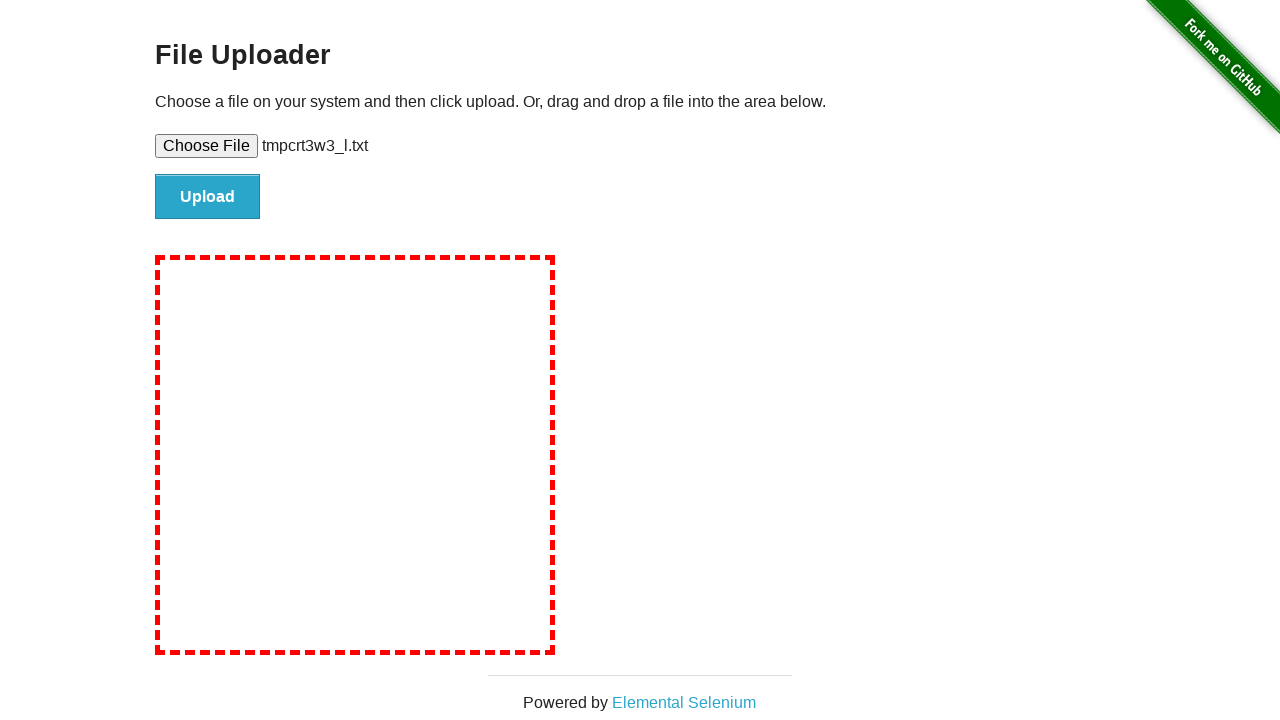

Clicked upload button to submit the file at (208, 197) on #file-submit
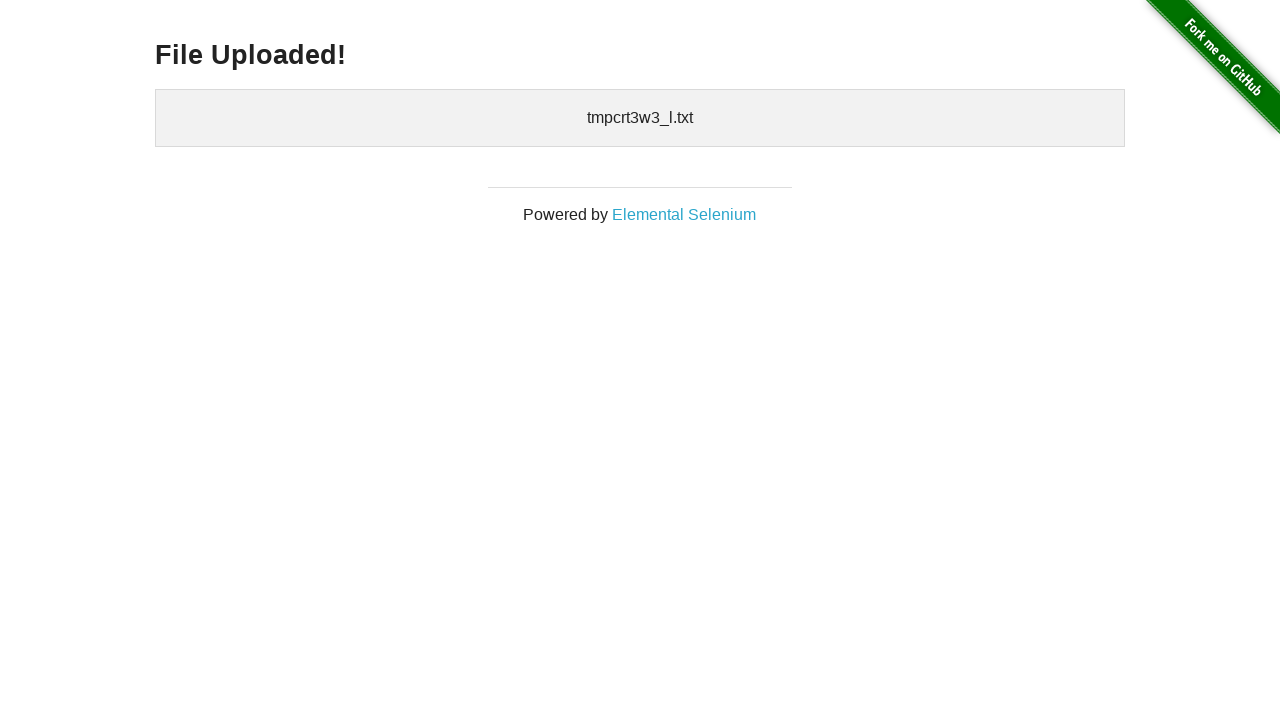

Verified successful upload message 'File Uploaded!' appeared
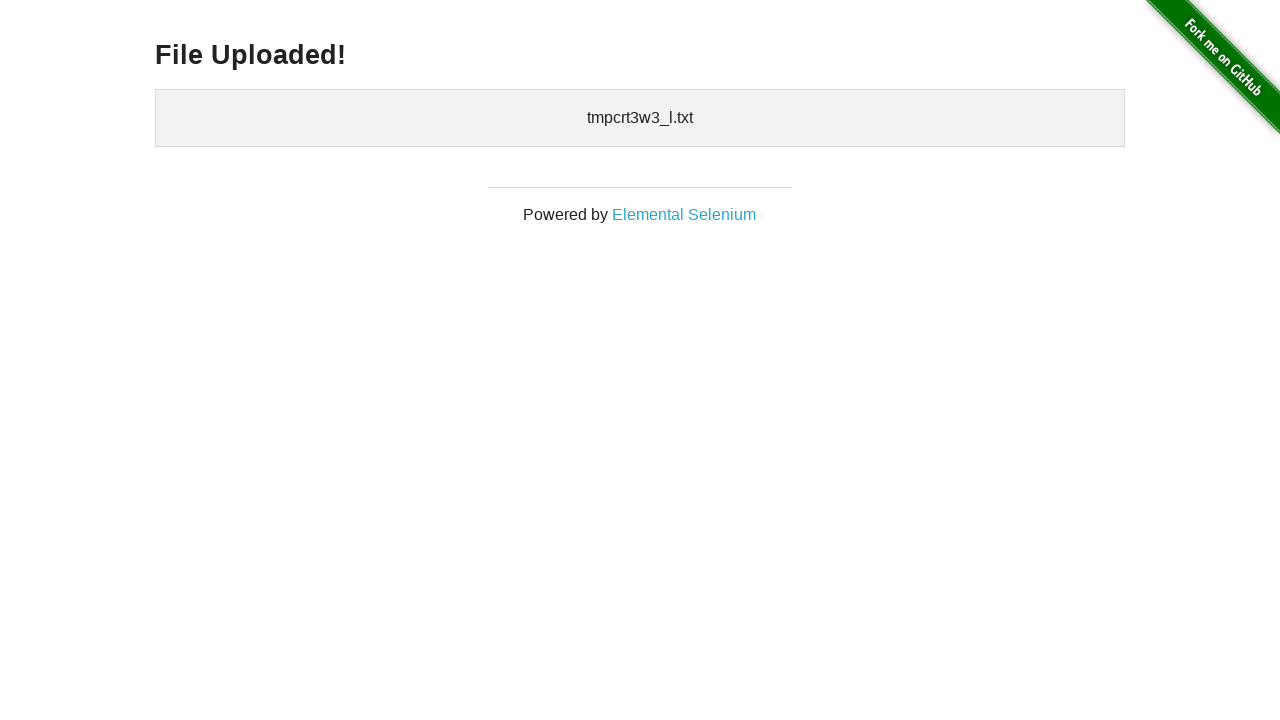

Cleaned up temporary test file
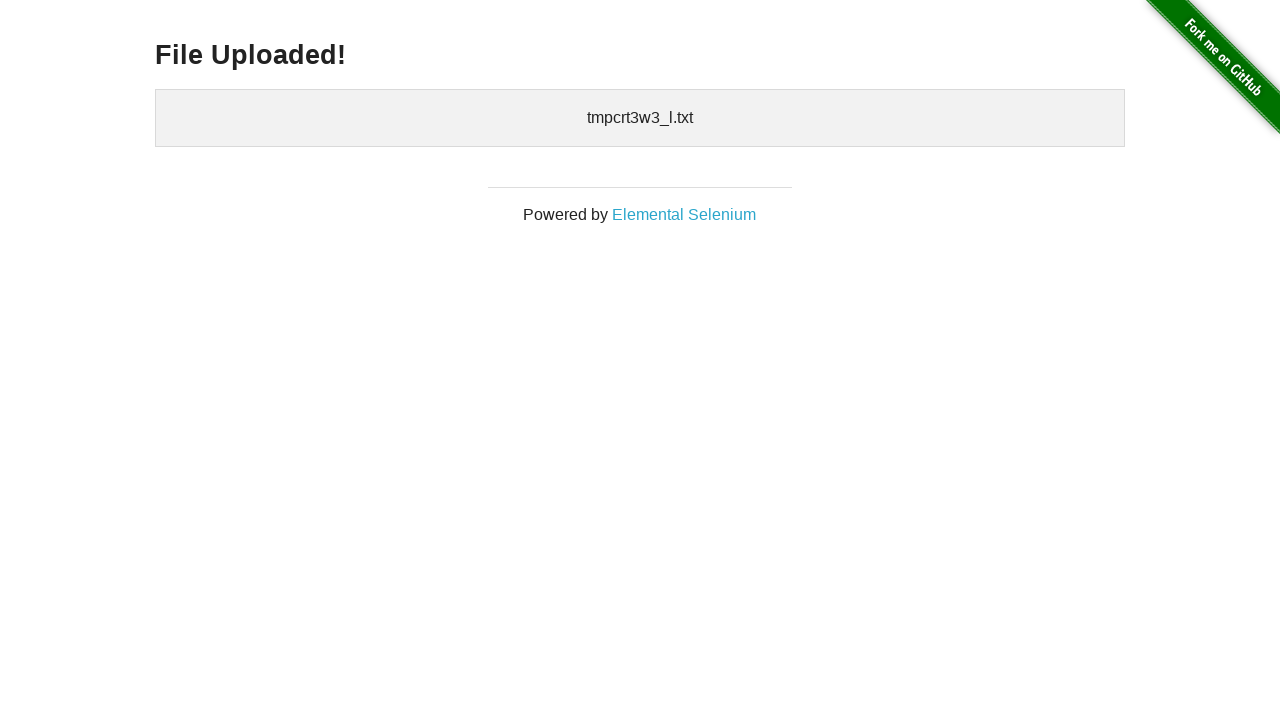

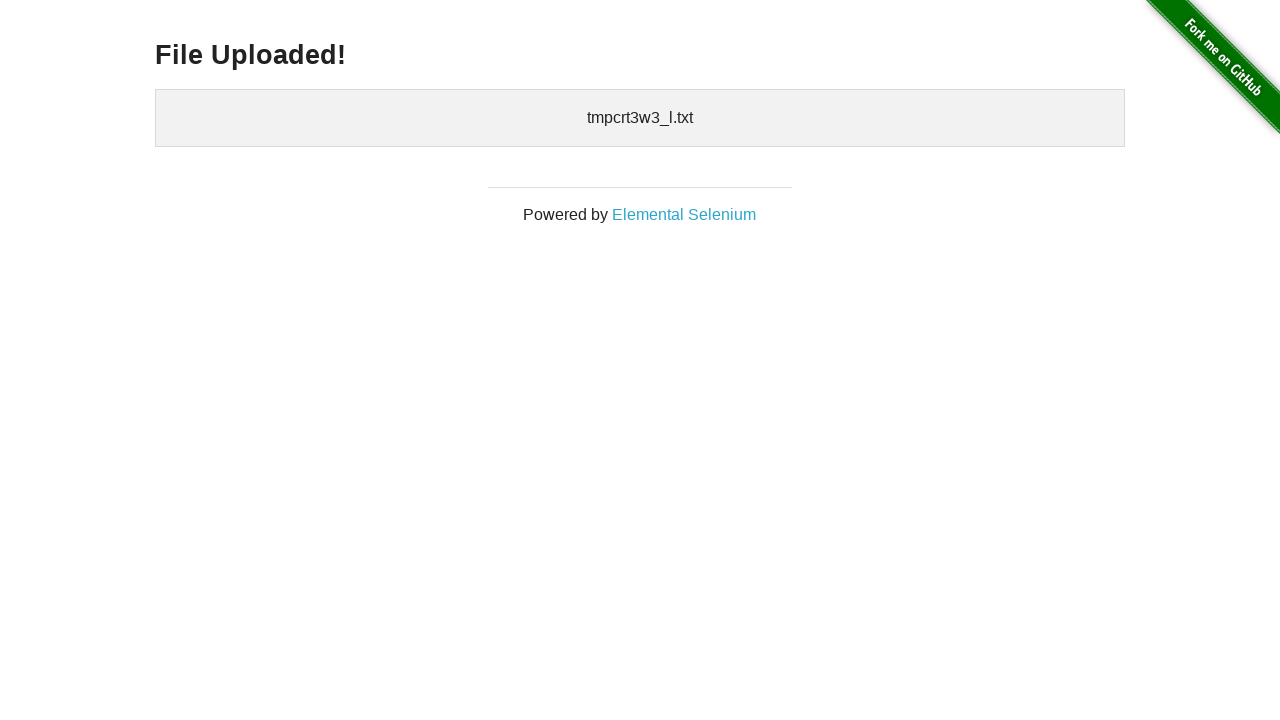